Tests division by zero scenario by entering 100 and 0, clicking divide, and verifying the result shows "Infinity"

Starting URL: https://antoniotrindade.com.br/treinoautomacao/desafiosoma.html

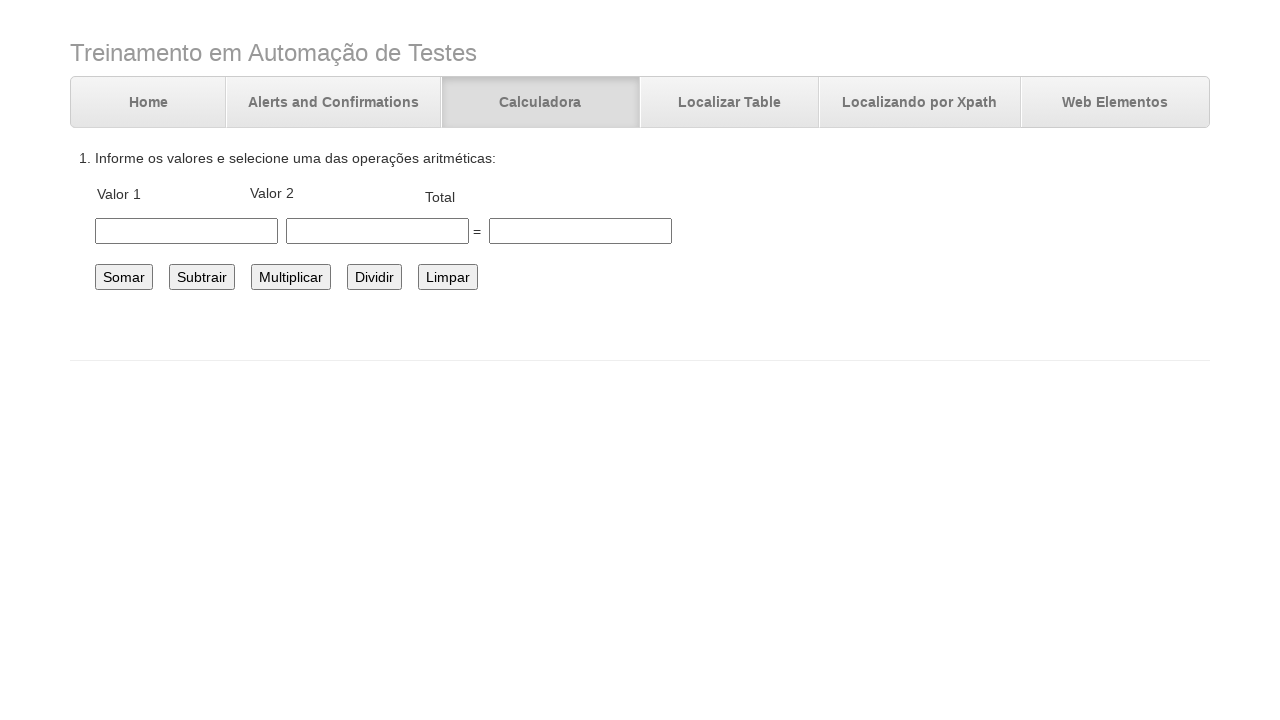

Navigated to division calculator test page
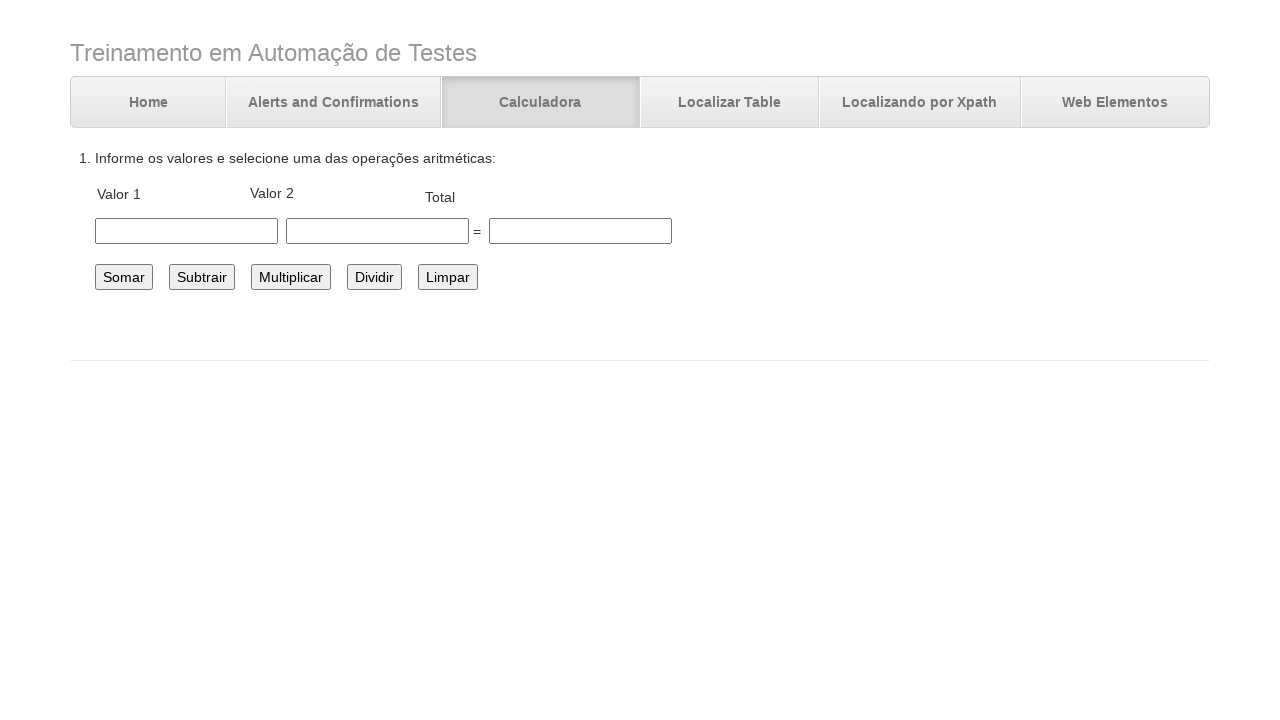

Entered 100 in the first number field on #number1
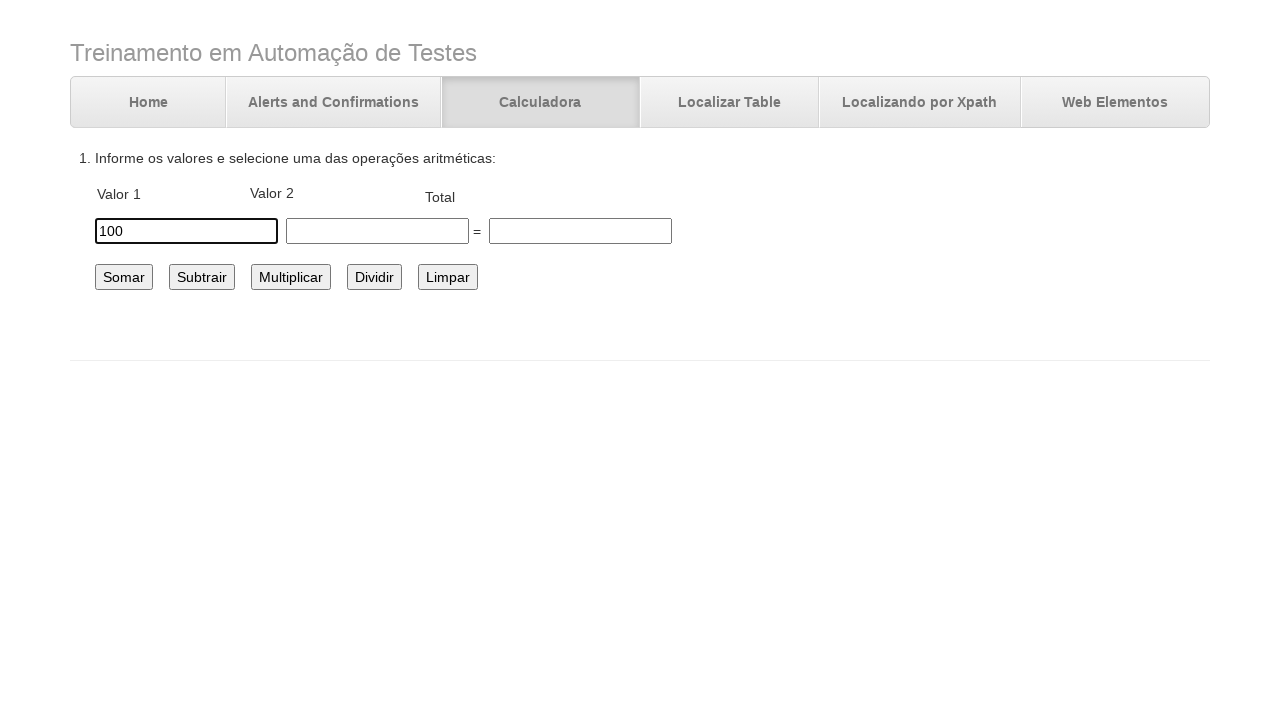

Entered 0 in the second number field on #number2
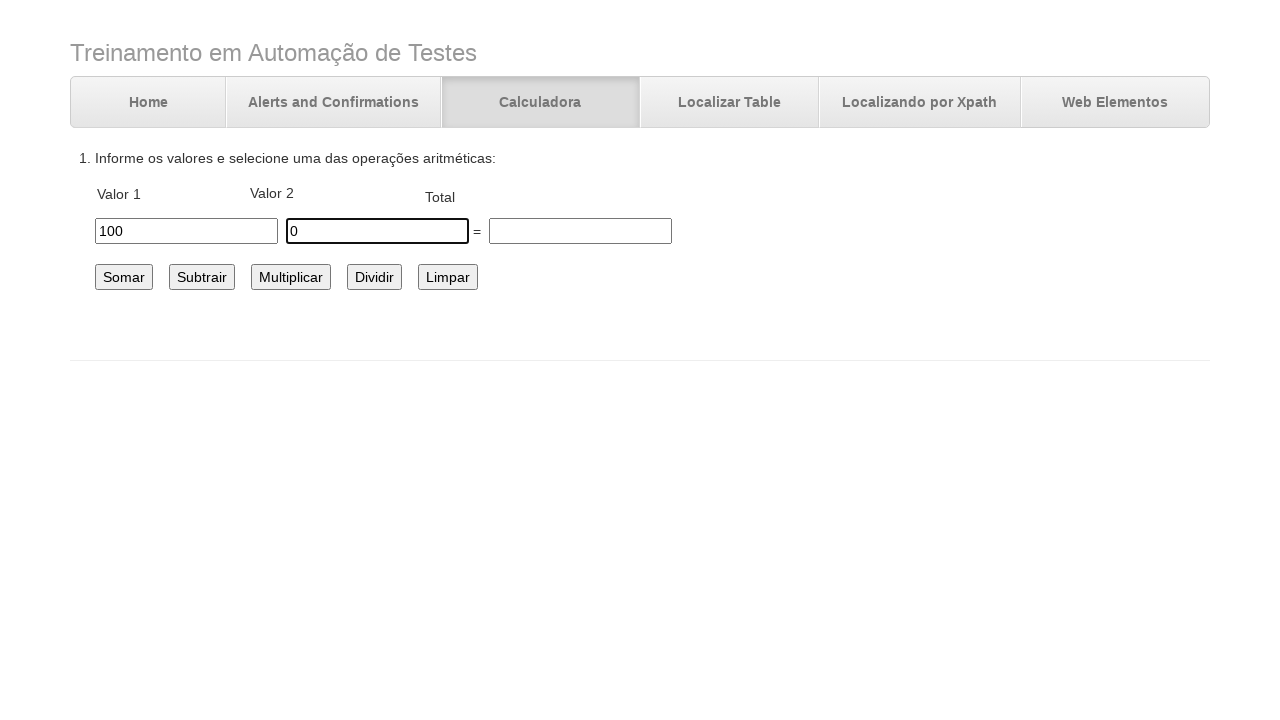

Clicked the divide button at (374, 277) on #dividir
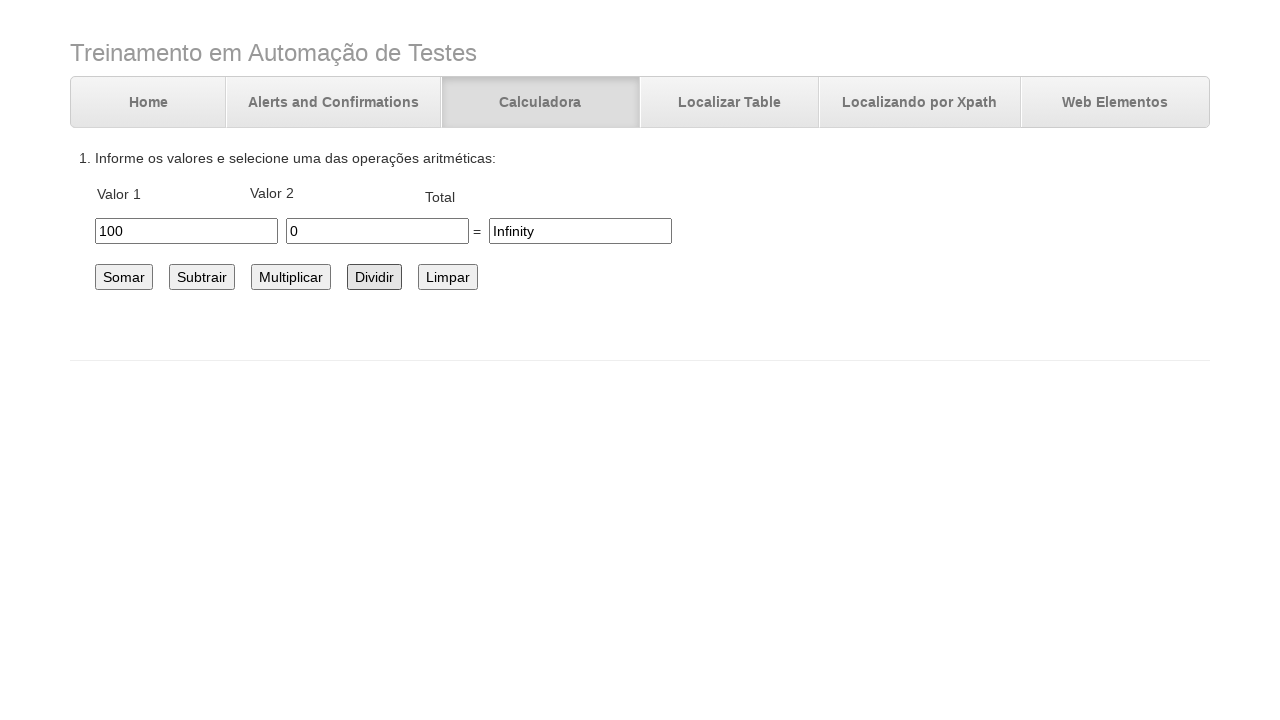

Verified result shows 'Infinity' for division by zero
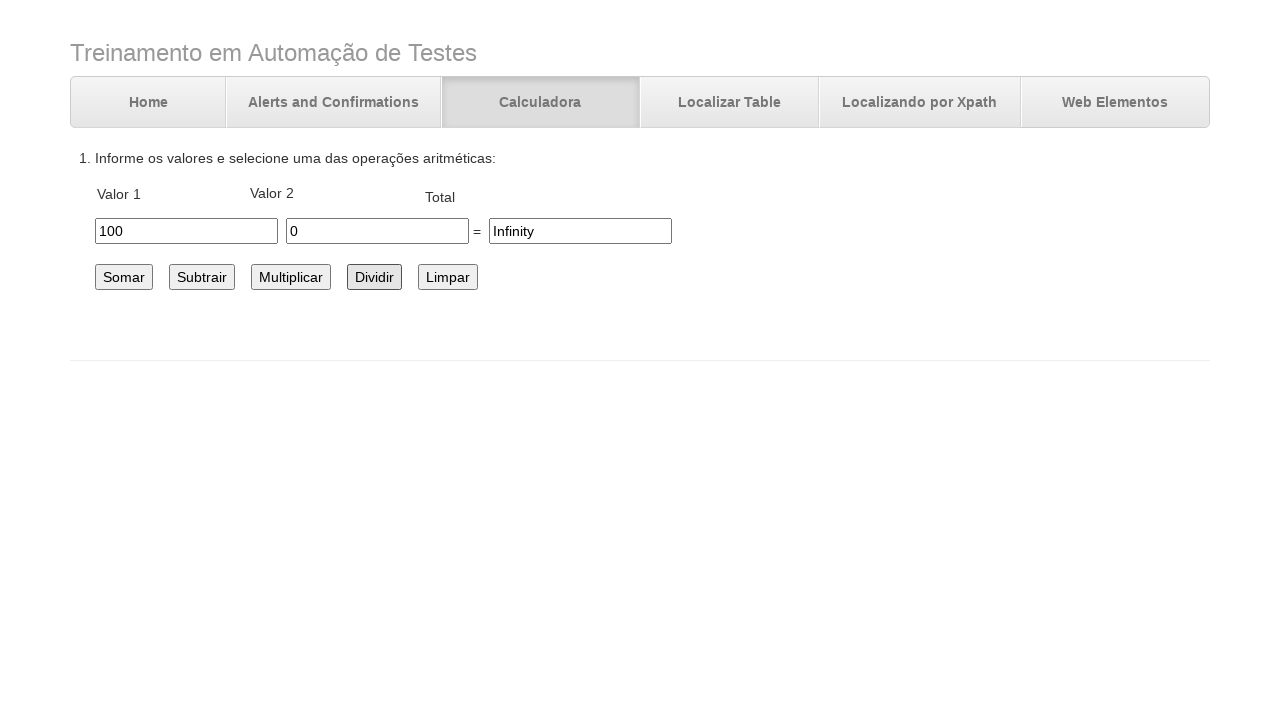

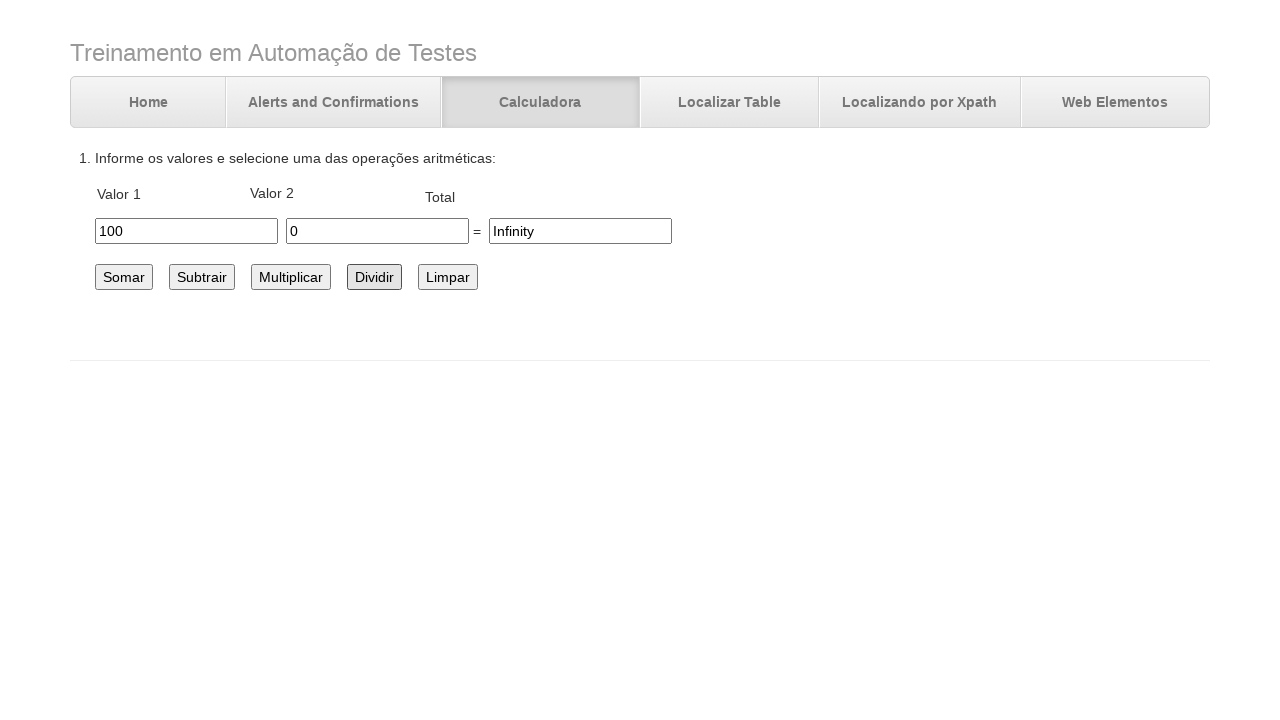